Tests filling out optional fields on a quote form including phone, country selection, gender, contact permission, address, date of birth using datepicker, and handling a third-party button alert.

Starting URL: https://skryabin.com/market/quote.html

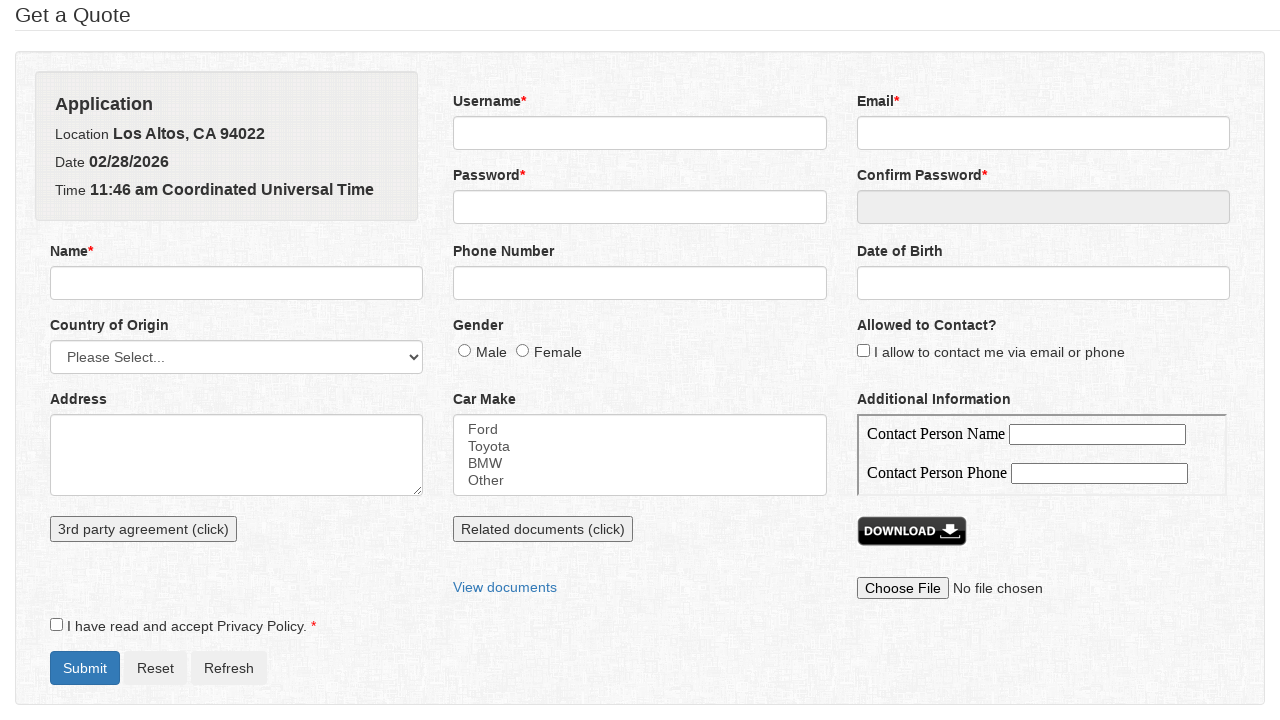

Filled phone number field with '5551234567' on input[name='phone']
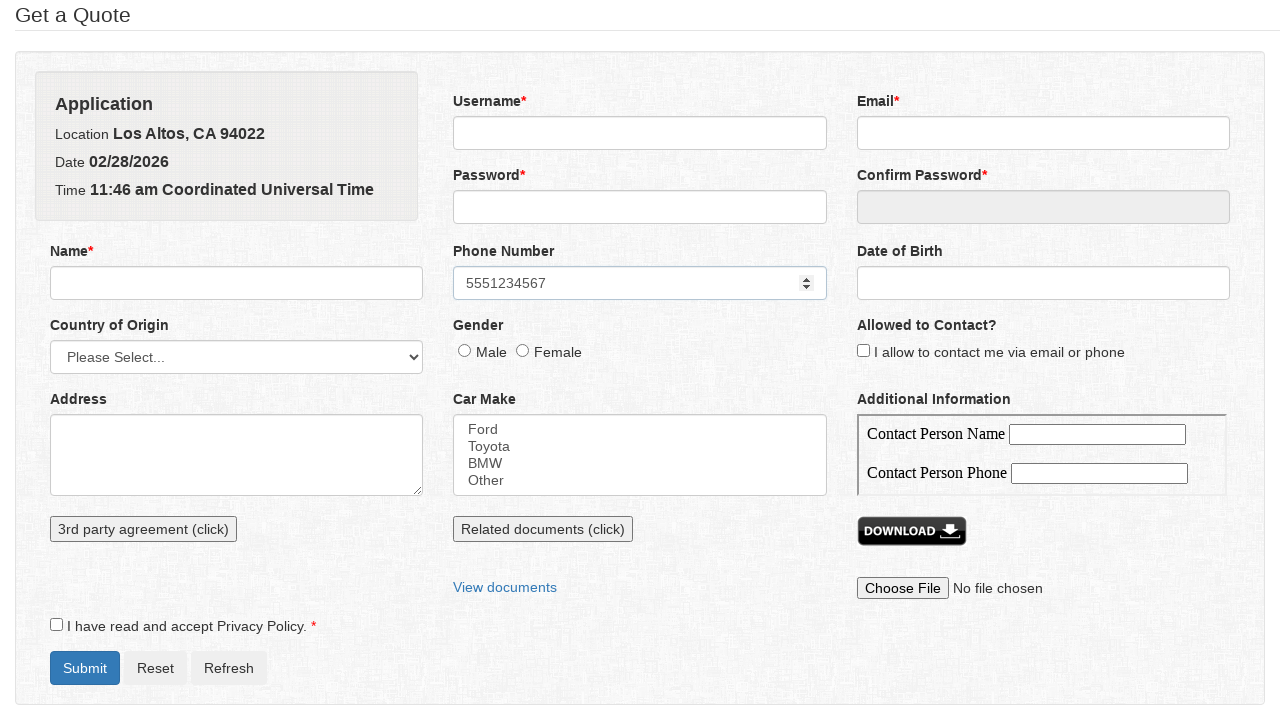

Selected 'Russia' from country dropdown on select[name='countryOfOrigin']
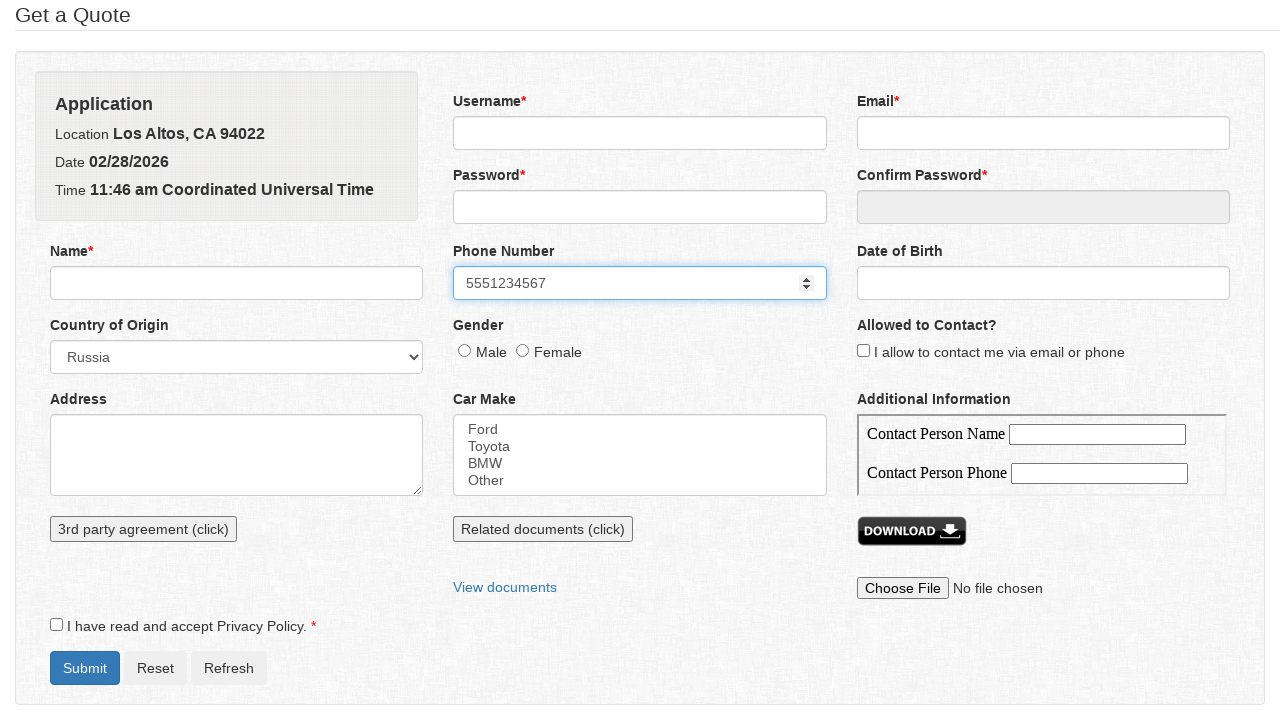

Selected female gender option at (523, 350) on input[value='female']
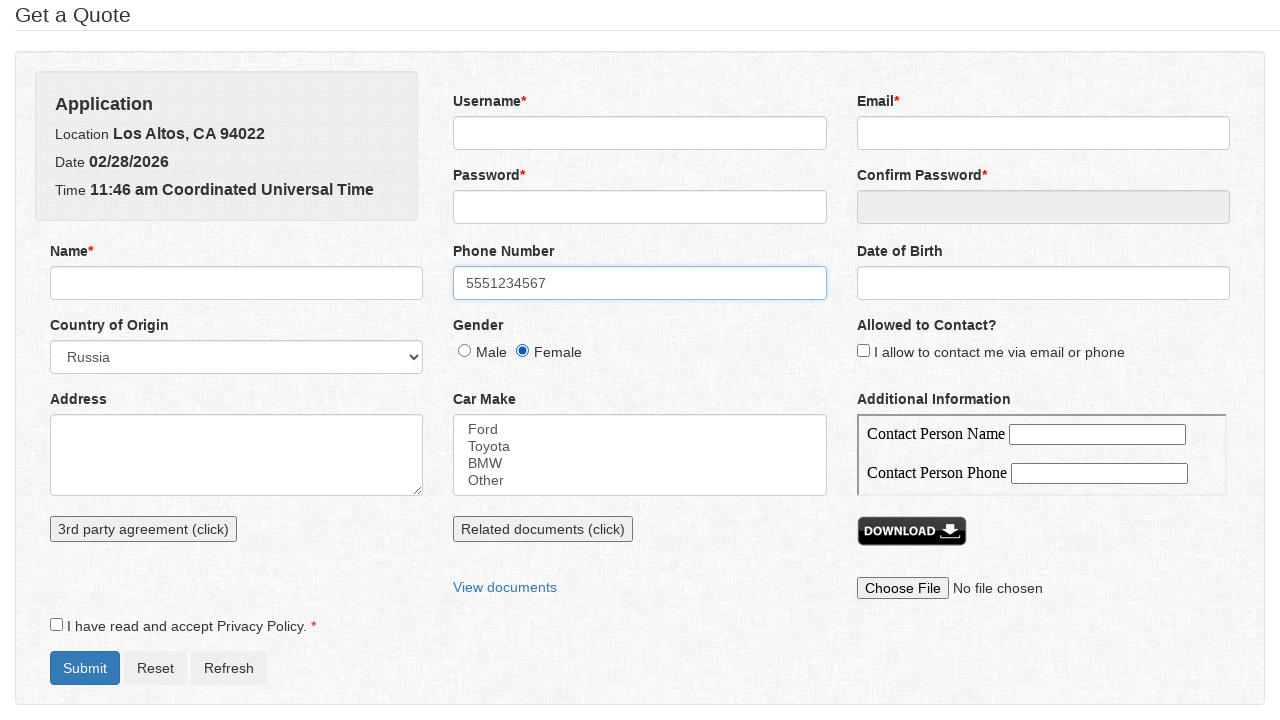

Checked 'allowed to contact' checkbox at (863, 350) on [name='allowedToContact']
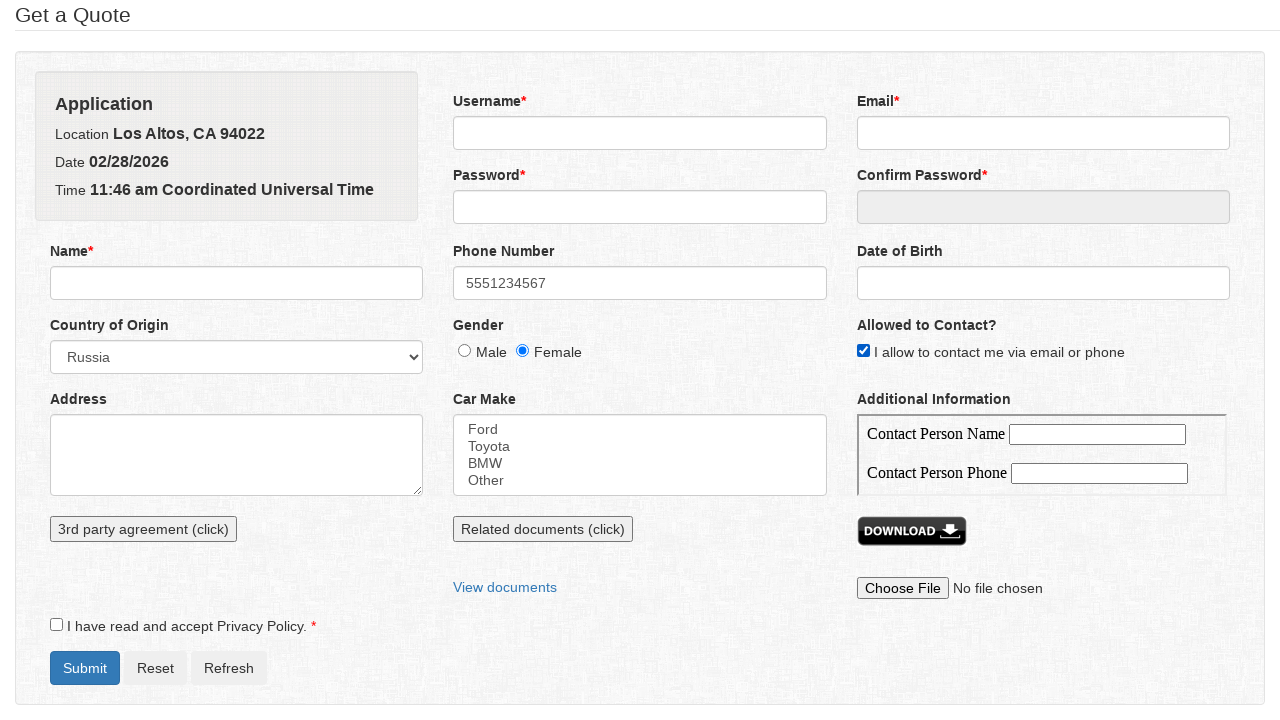

Filled address field with '742 Evergreen Terrace' on #address
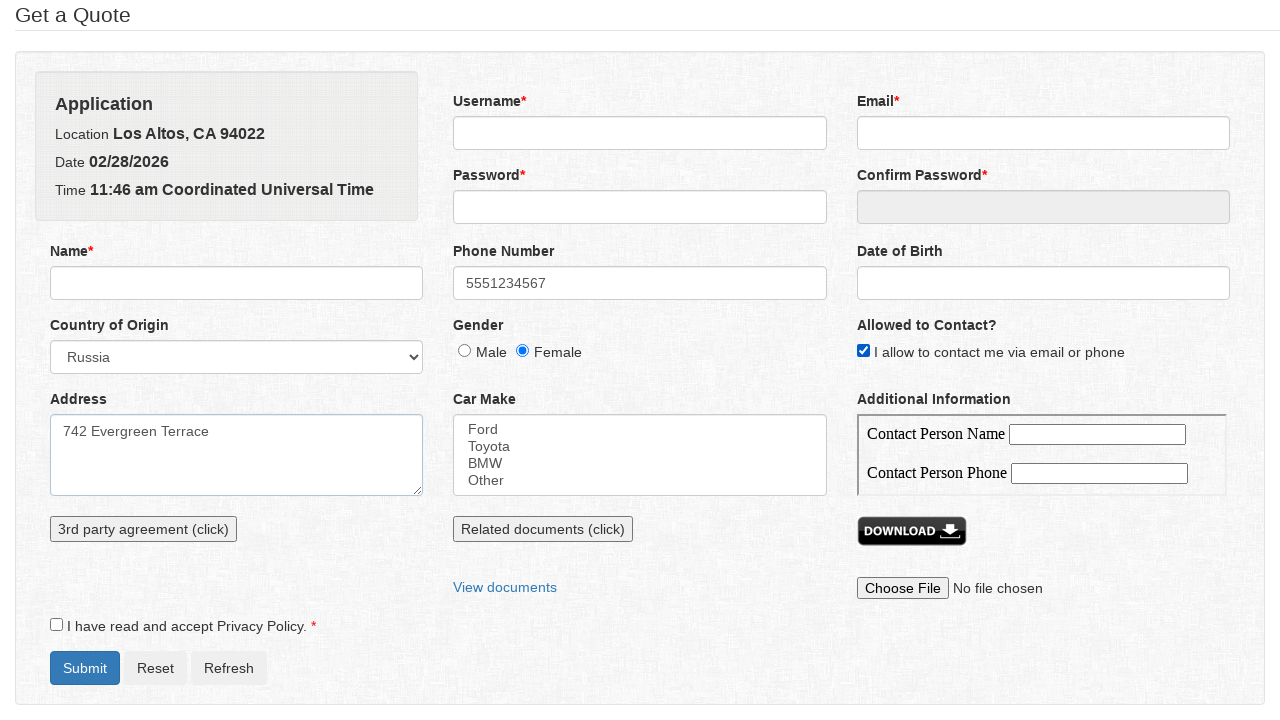

Clicked date of birth field to open datepicker at (1043, 283) on #dateOfBirth
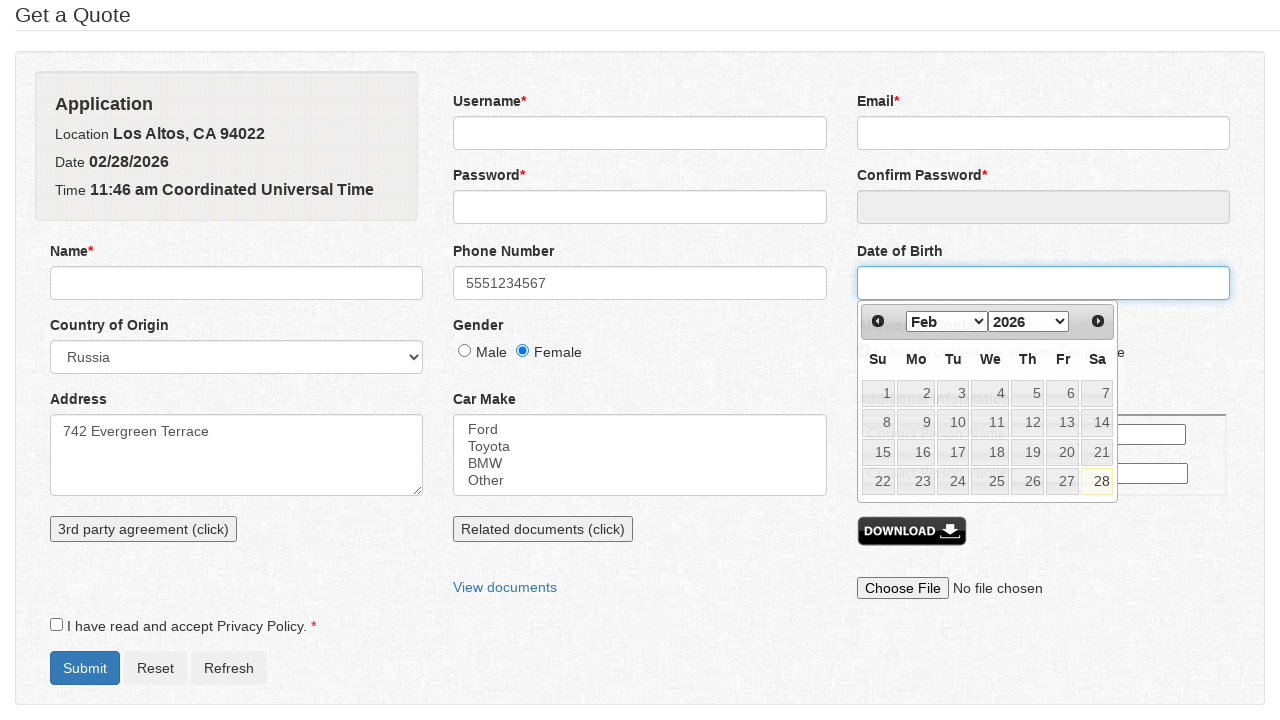

Selected year 2000 from datepicker on .ui-datepicker-year
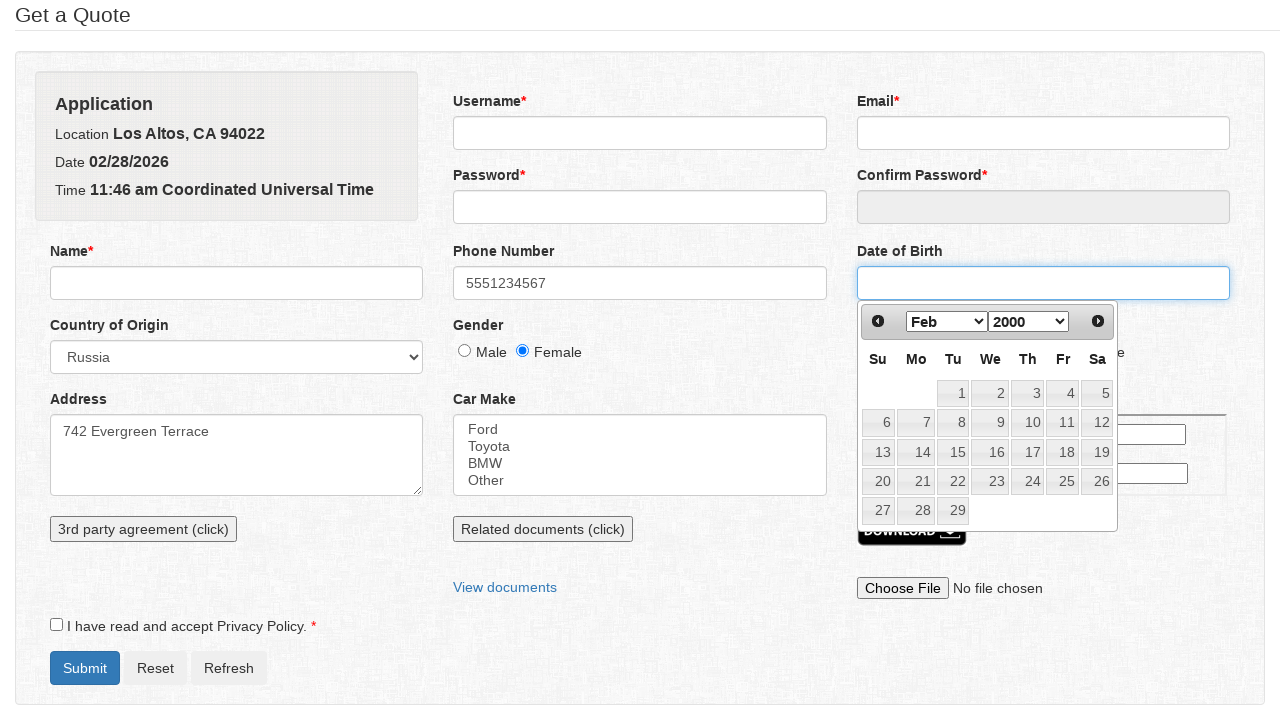

Selected January (month 0) from datepicker on .ui-datepicker-month
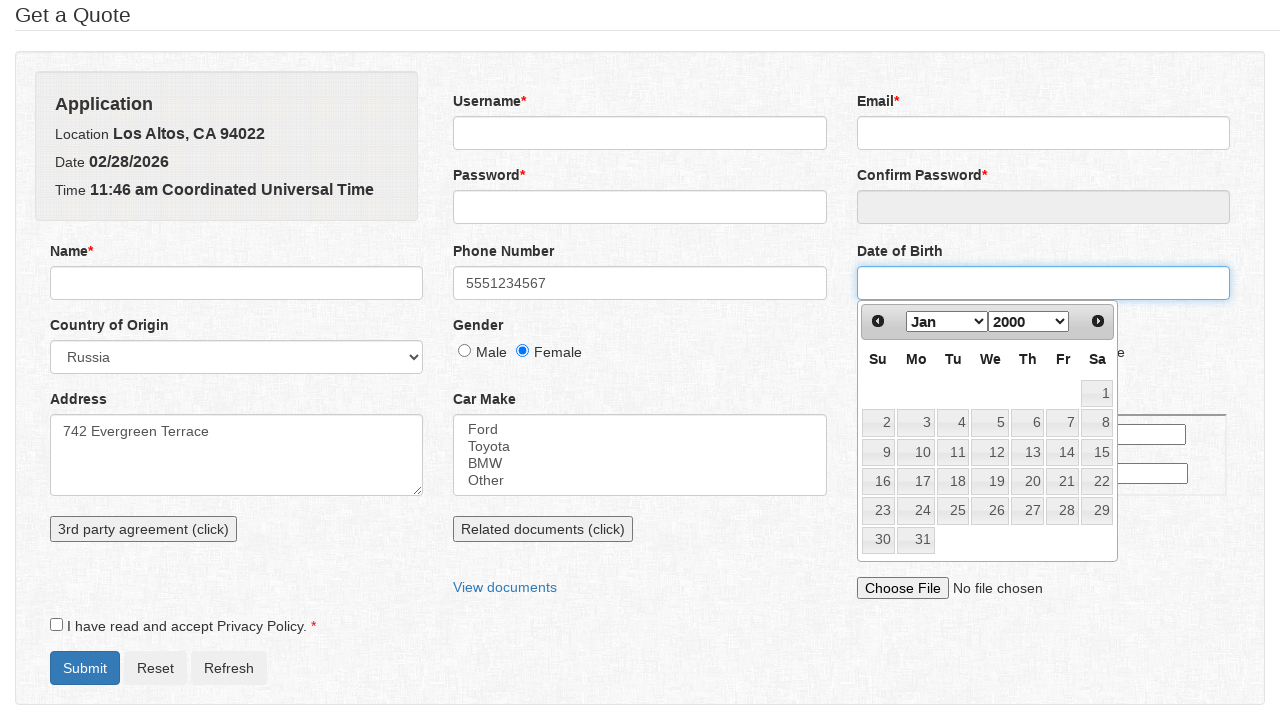

Selected day 1 from datepicker at (1097, 394) on a.ui-state-default:has-text('1')
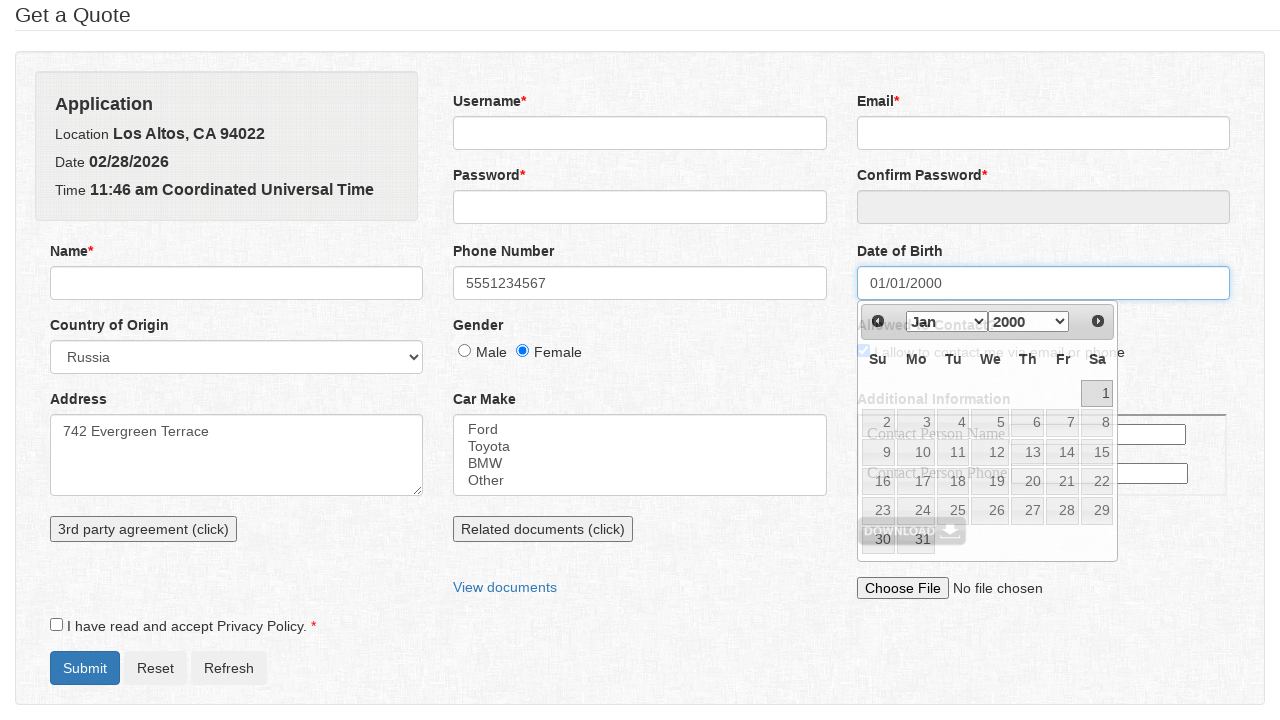

Clicked third party button at (144, 529) on #thirdPartyButton
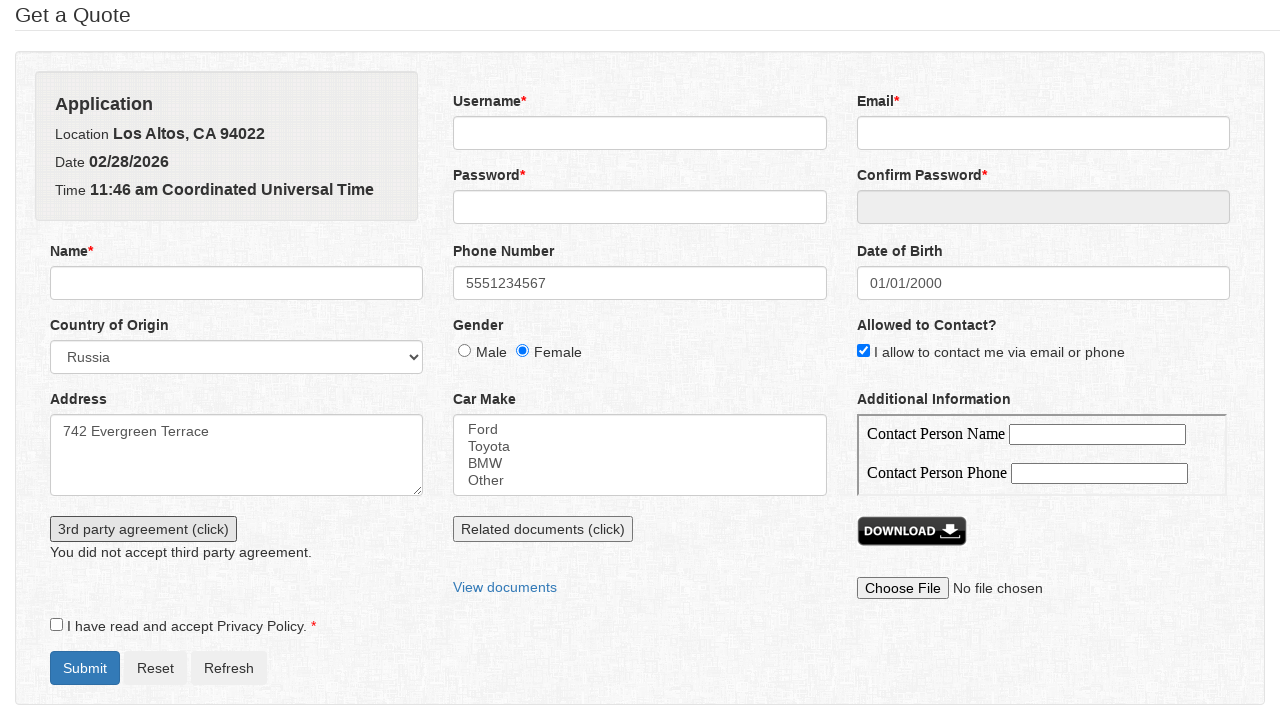

Set up dialog handler to accept alerts
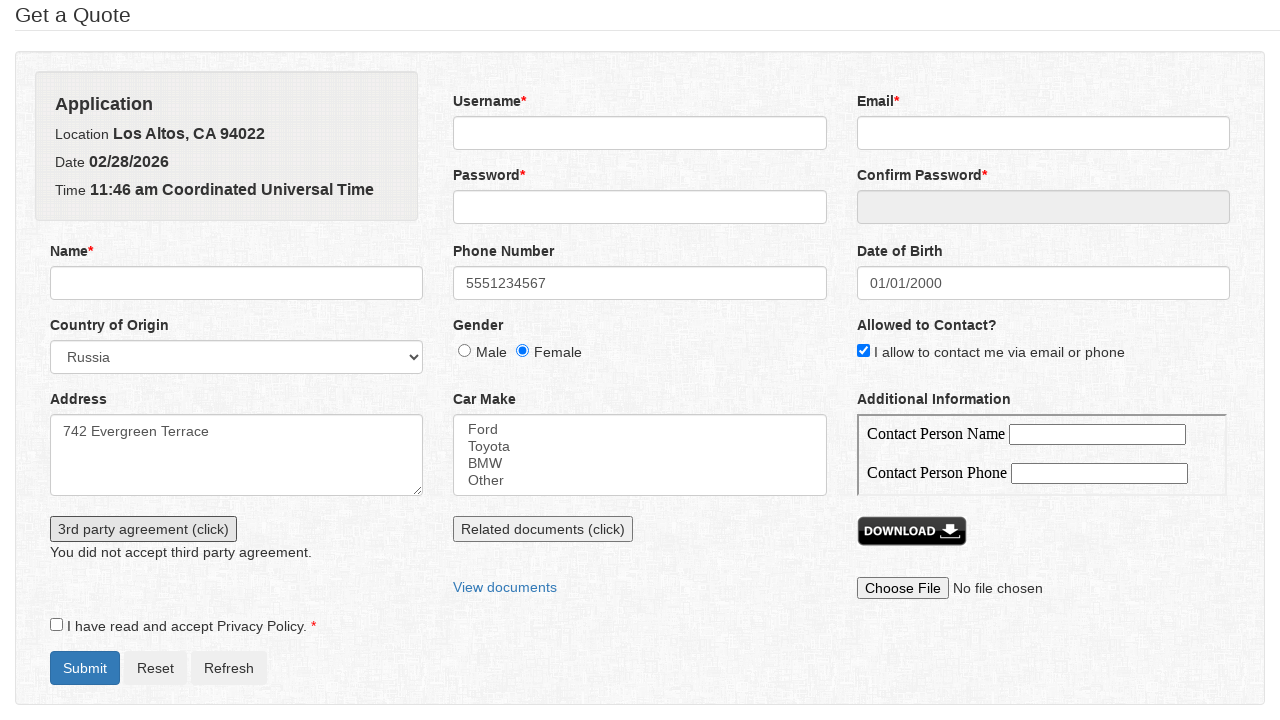

Clicked third party button and accepted alert dialog at (144, 529) on #thirdPartyButton
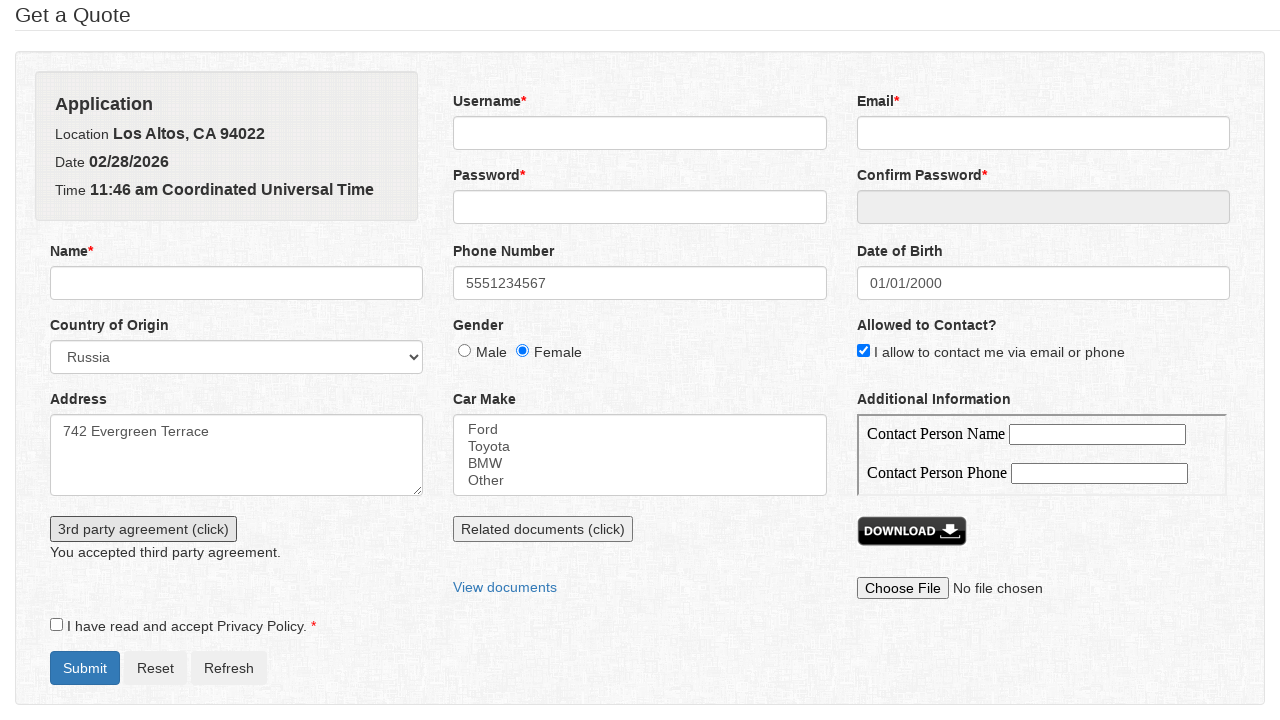

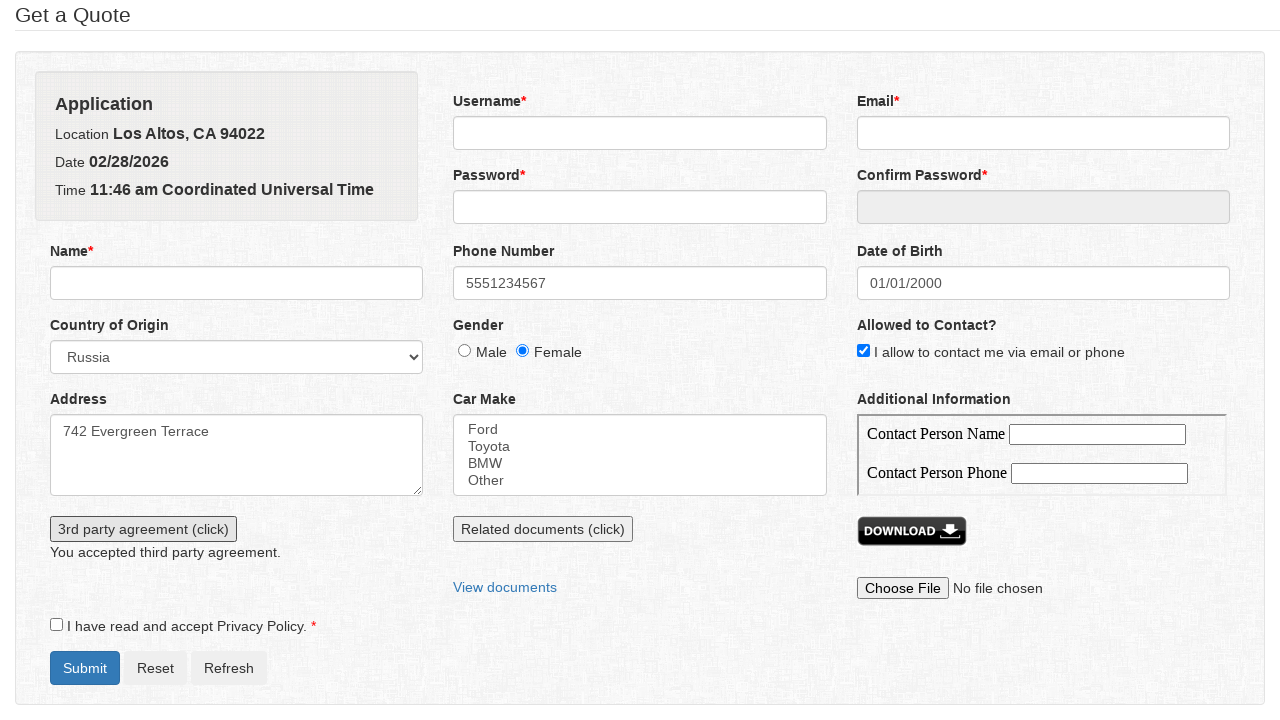